Navigates to ZeroStep website and retrieves the header text

Starting URL: https://zerostep.com/

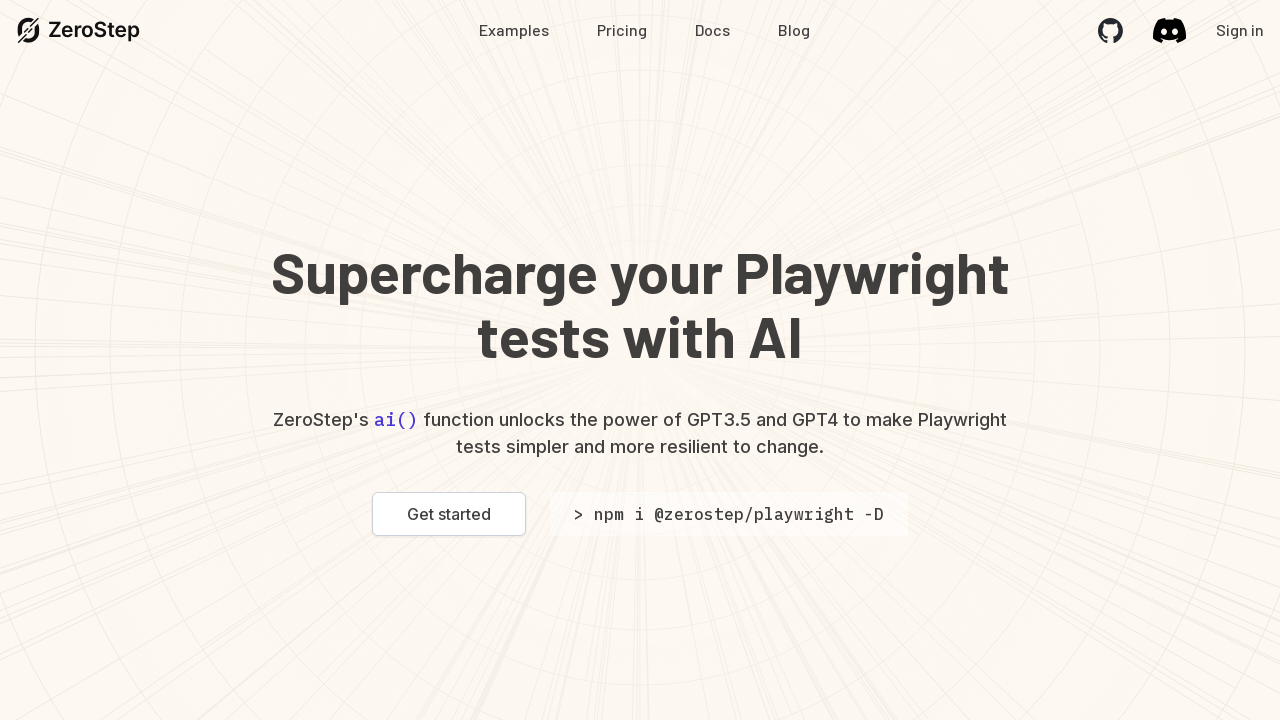

Navigated to ZeroStep website
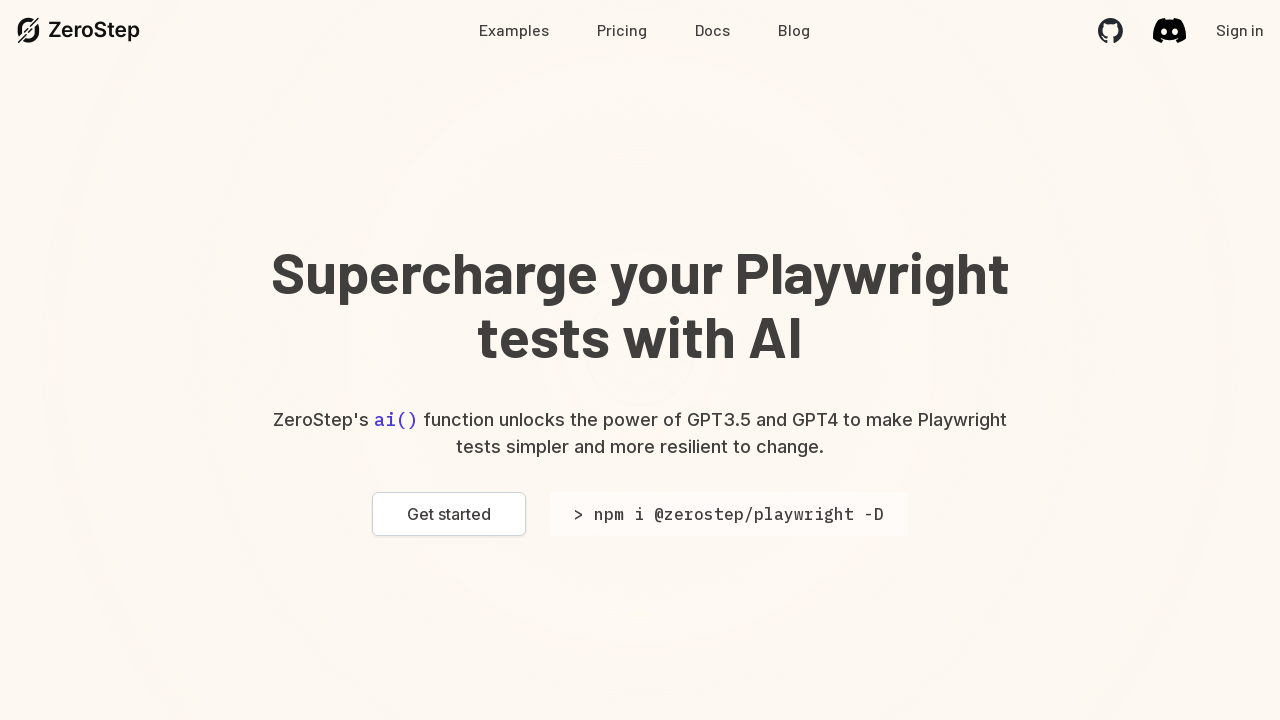

Waited for h1 header element to load
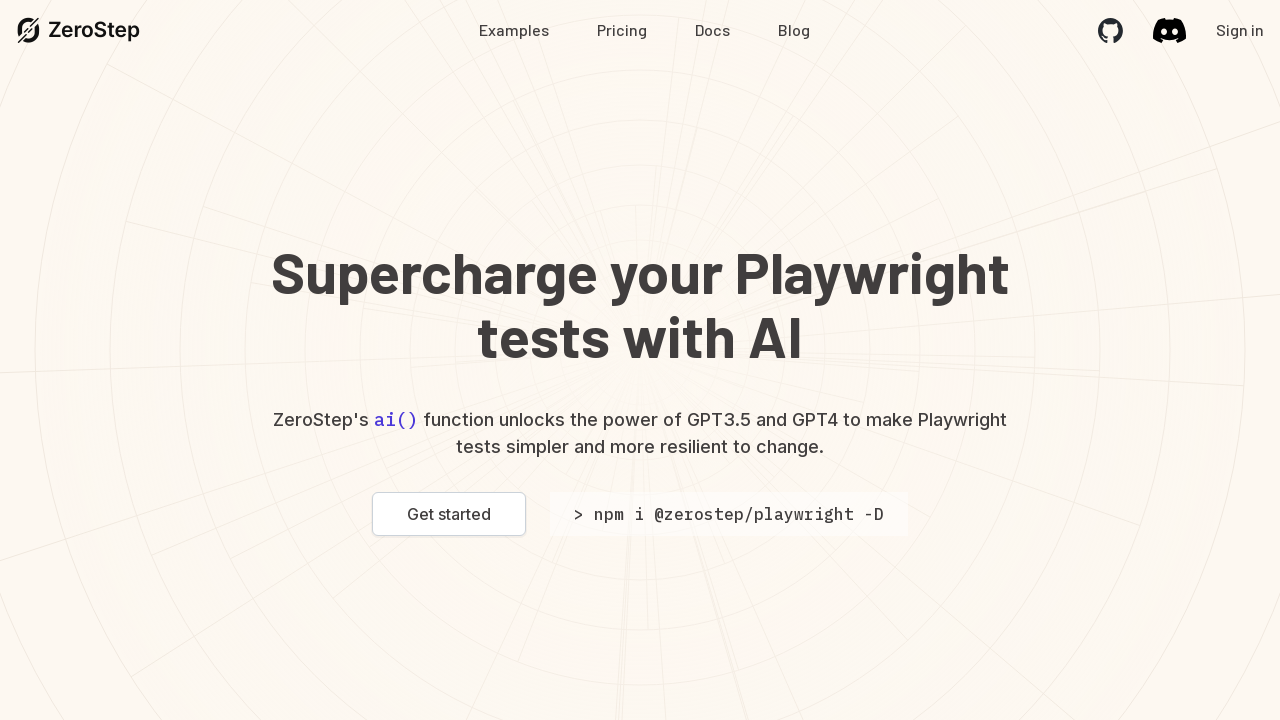

Retrieved header text: Supercharge your Playwright tests with AI
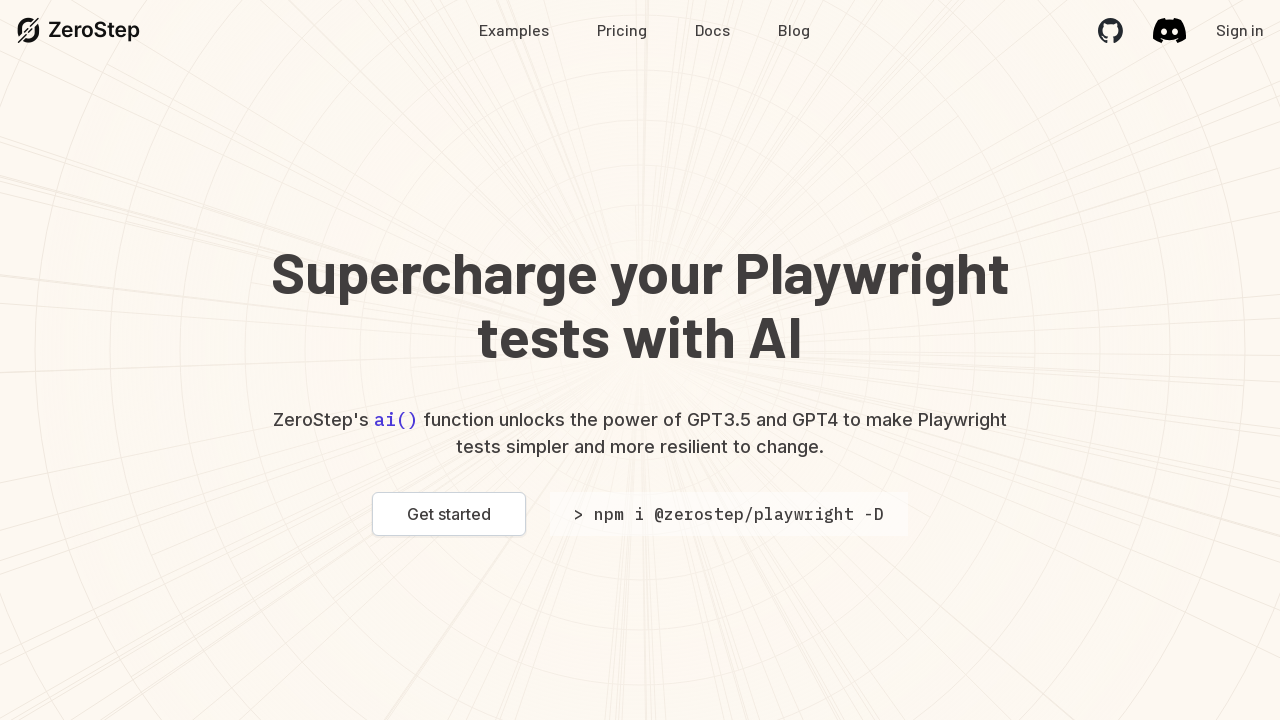

Printed header text to console
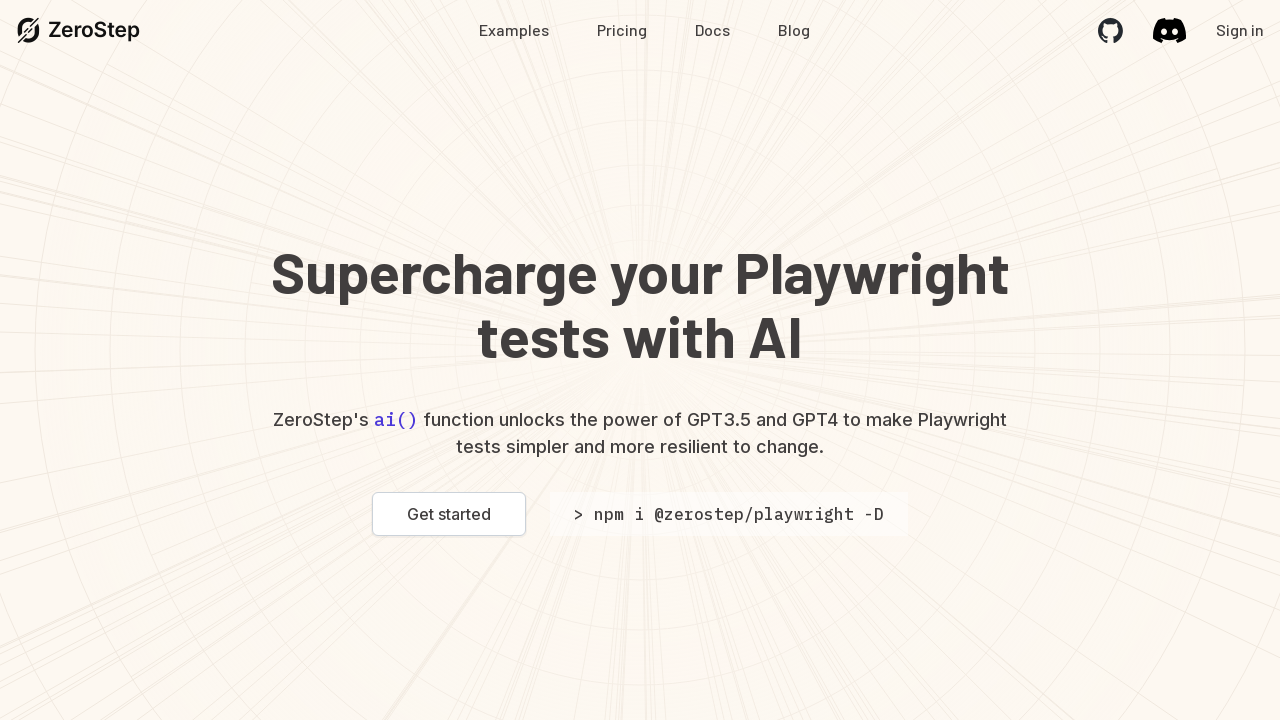

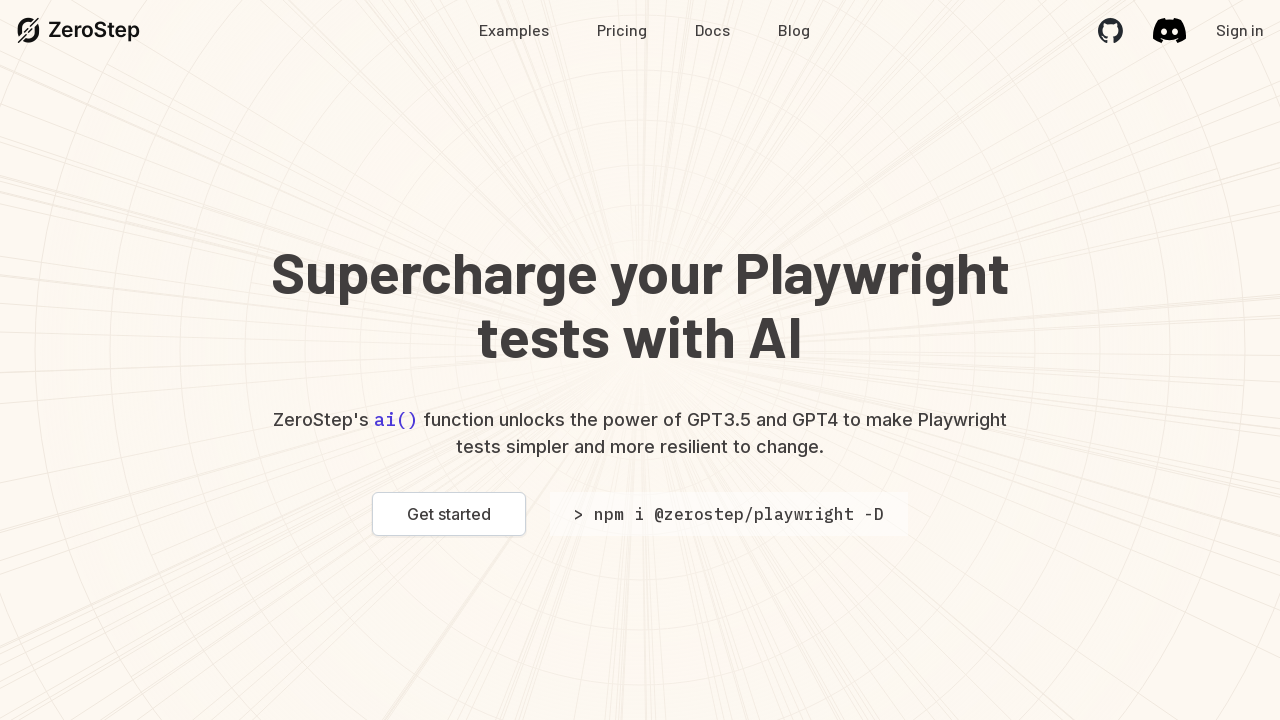